Tests a registration form by filling in personal details (name, email, phone, city) and submitting, then verifies a success message appears.

Starting URL: http://suninjuly.github.io/registration1.html

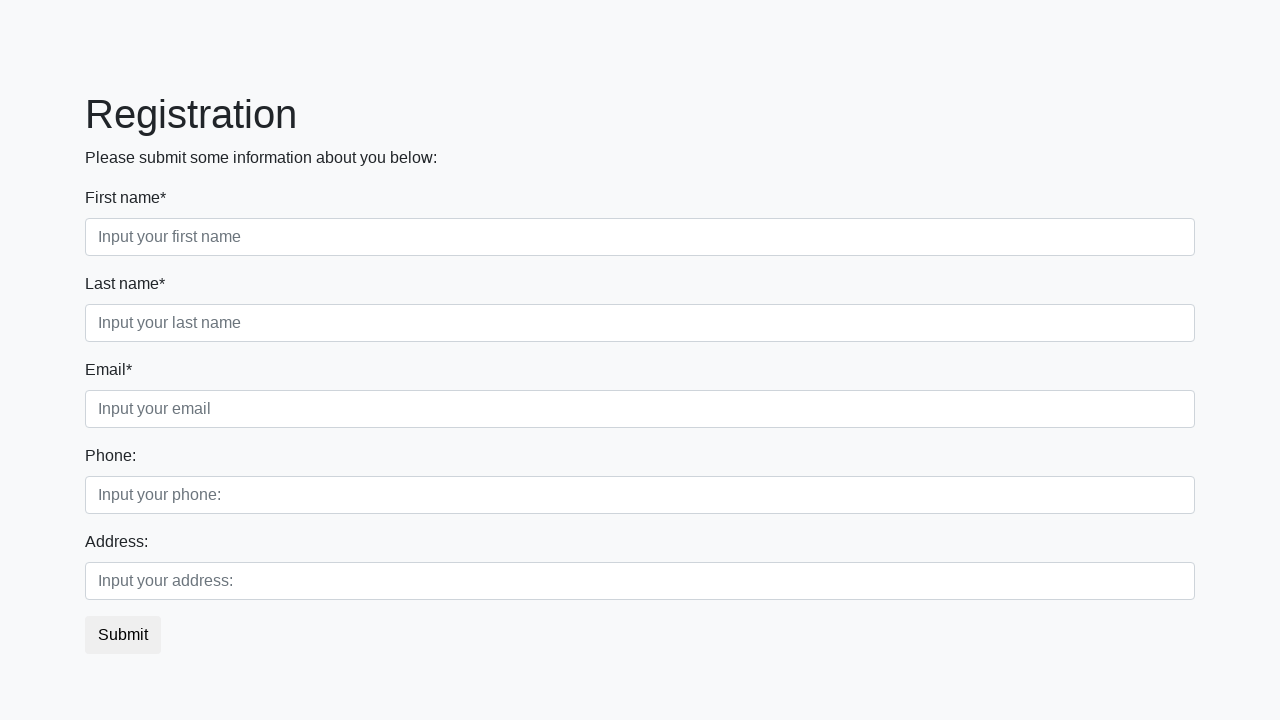

Filled first name field with 'Test' on .first_block .first
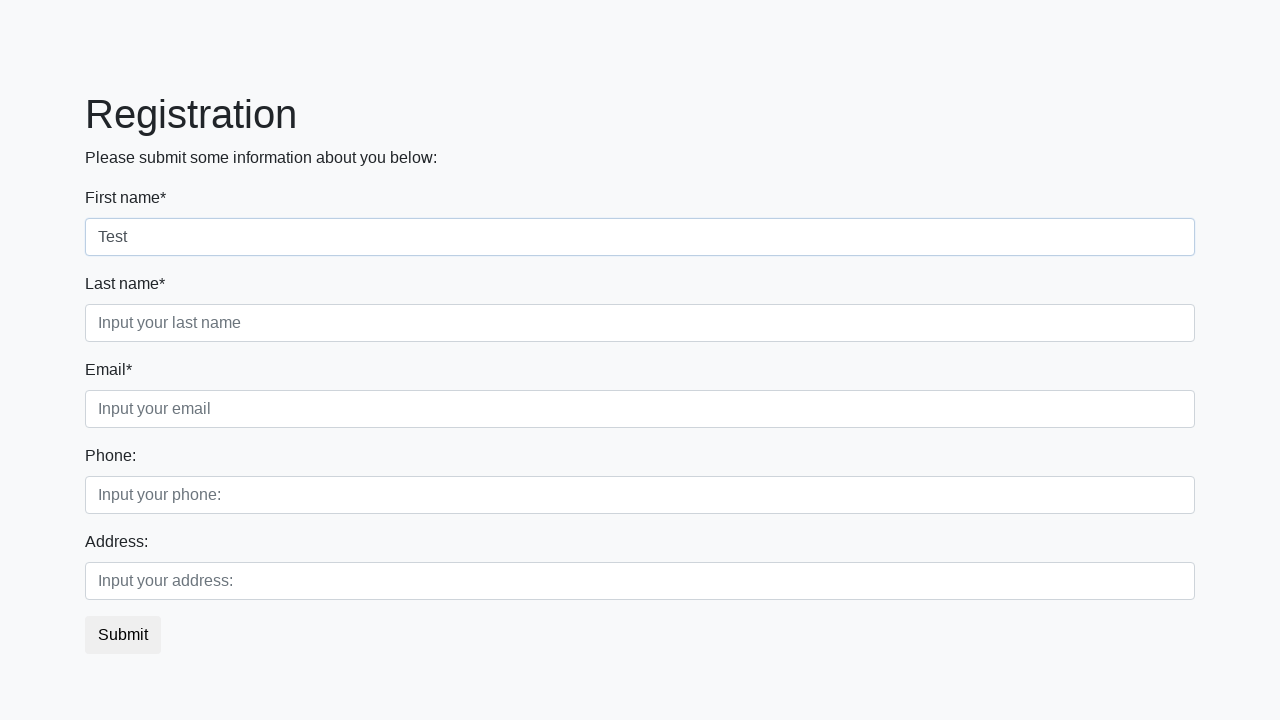

Filled second field in first block with 'Secondtest' on //div[@class='first_block']//input[@class='form-control second']
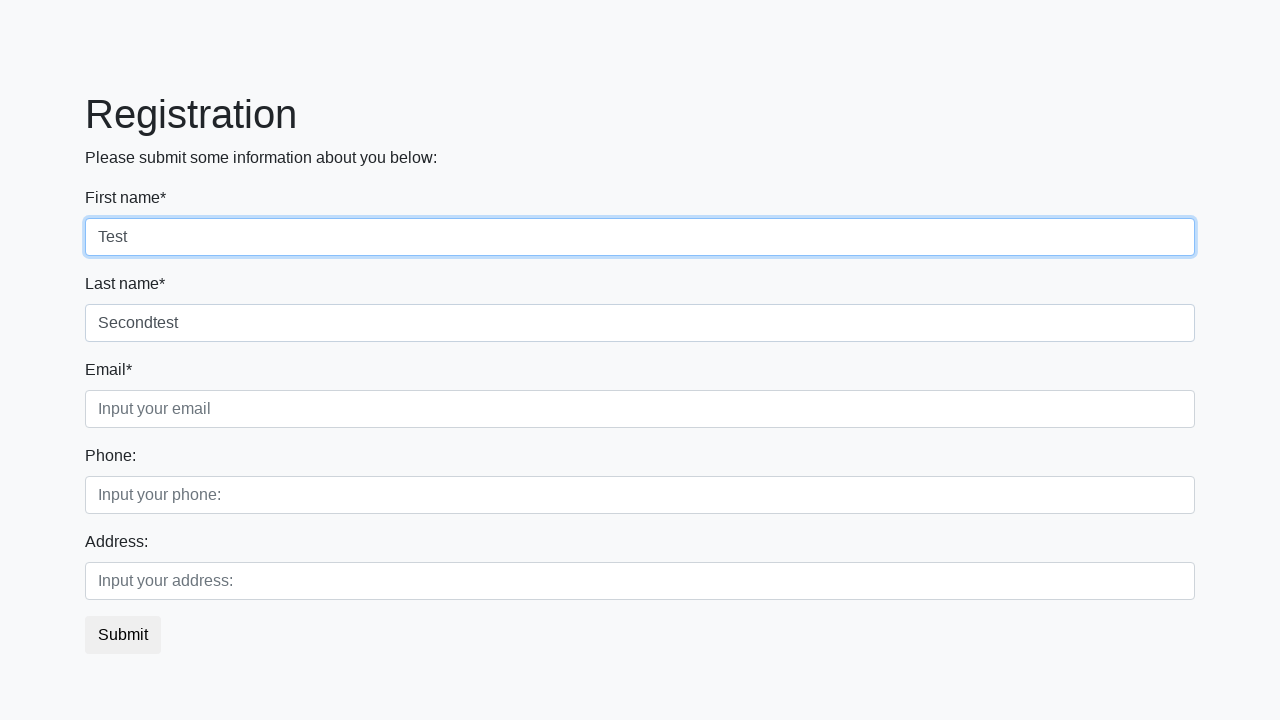

Filled email field with 'test@gmail.com' on .third
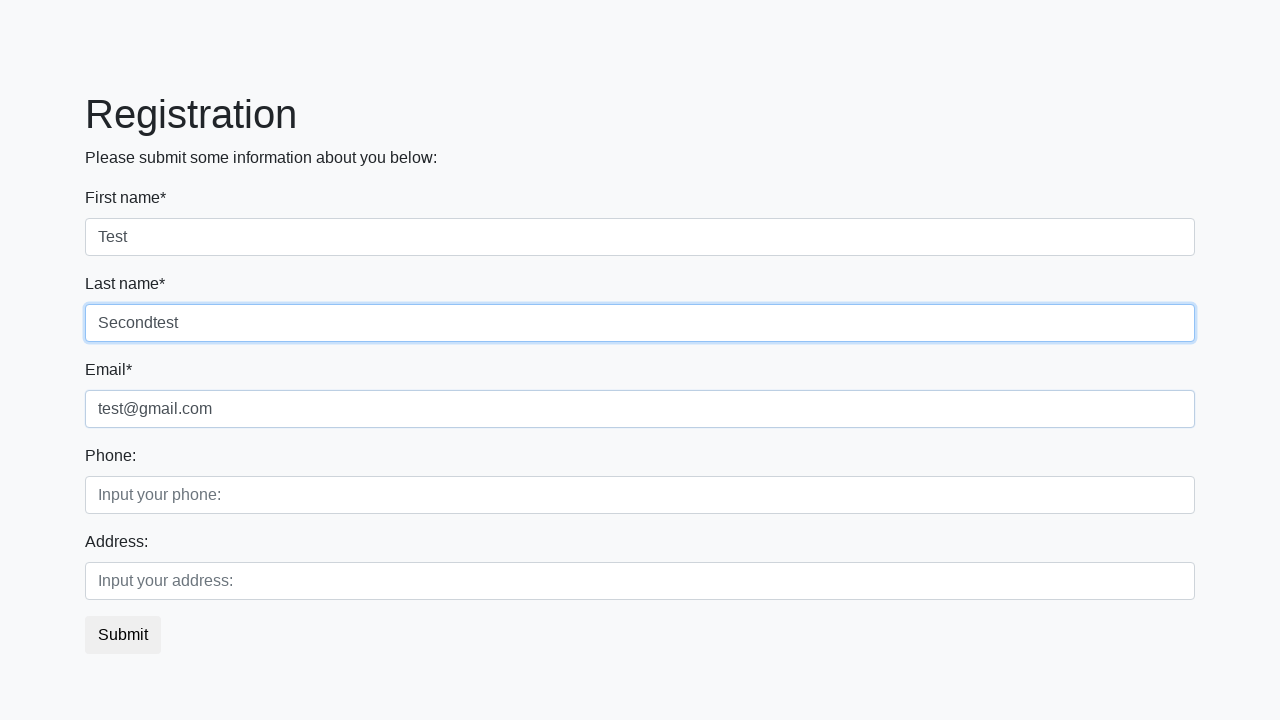

Filled phone field with '+123456789109' on //div[@class='second_block']//input[@class='form-control first']
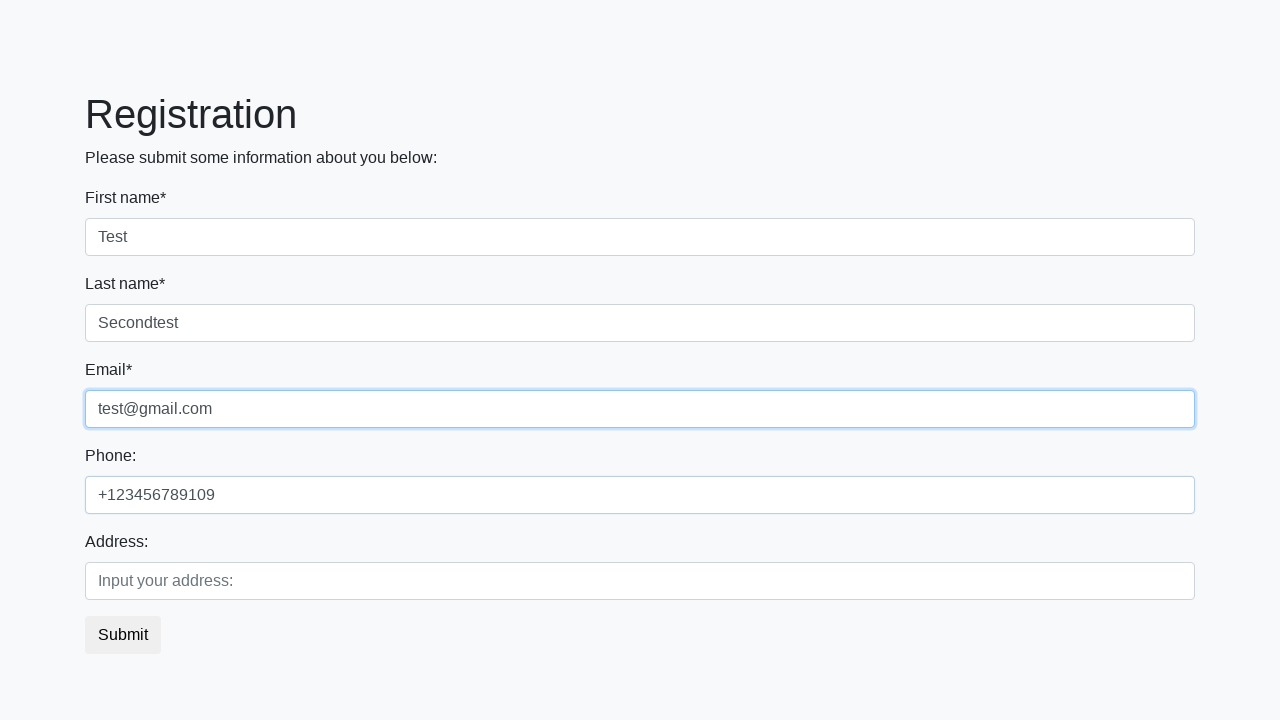

Filled city field with 'Testcity' on //div[@class='second_block']//input[@class='form-control second']
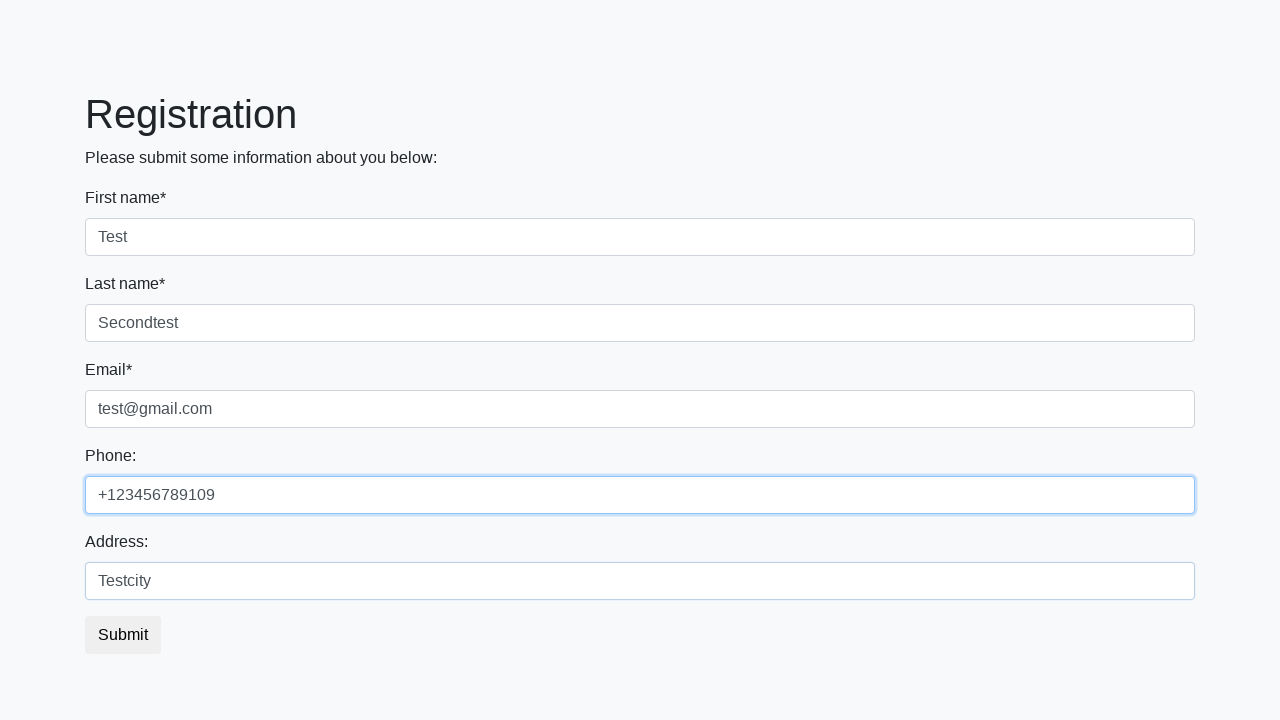

Clicked submit button to register at (123, 635) on button.btn
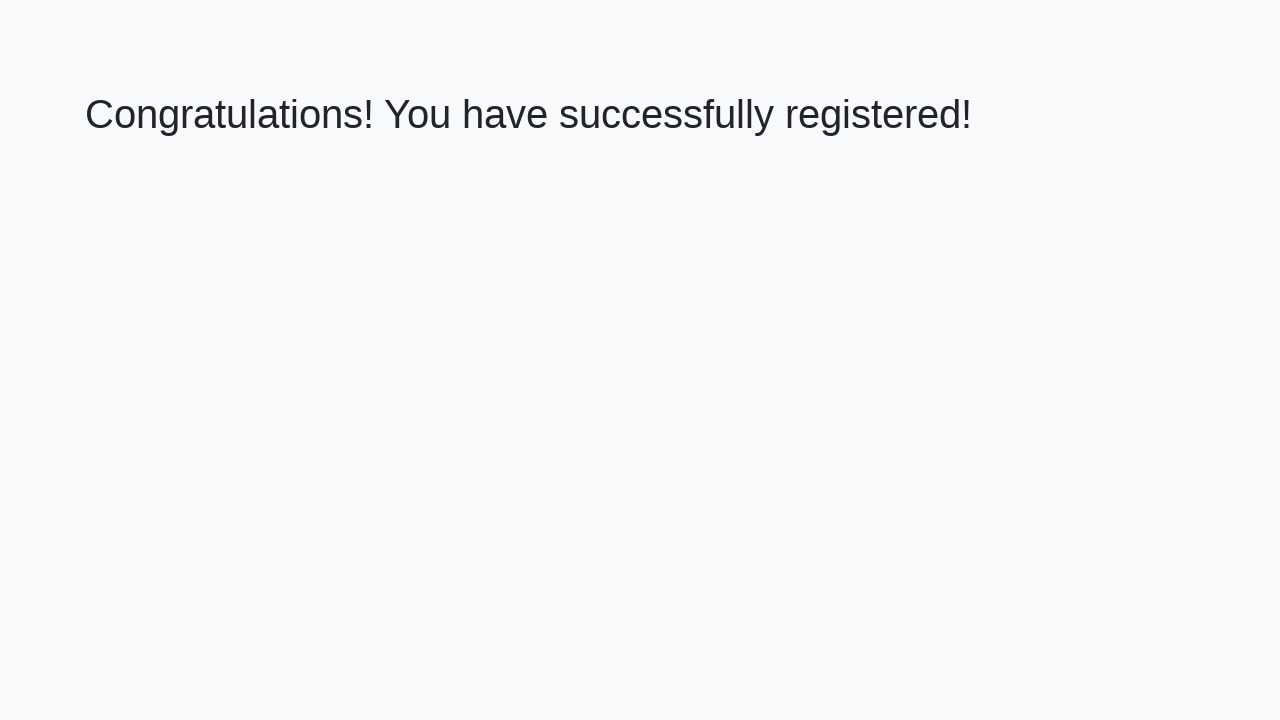

Success message appeared - registration completed
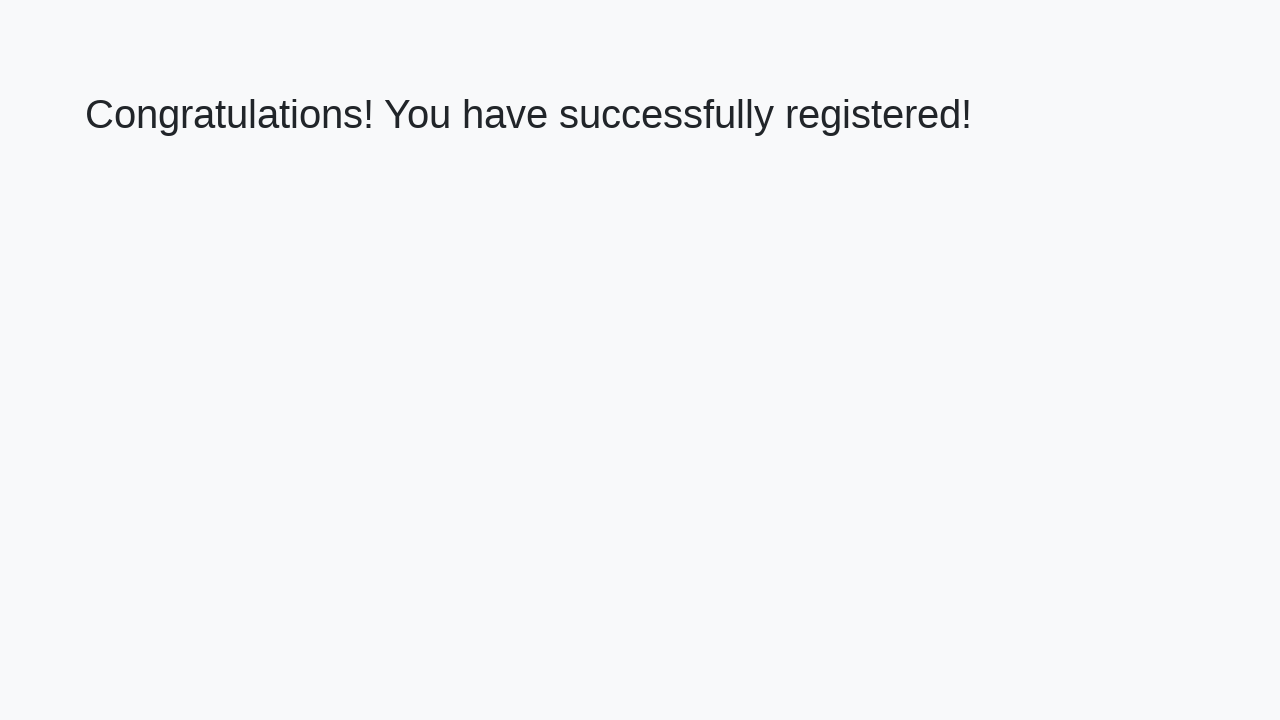

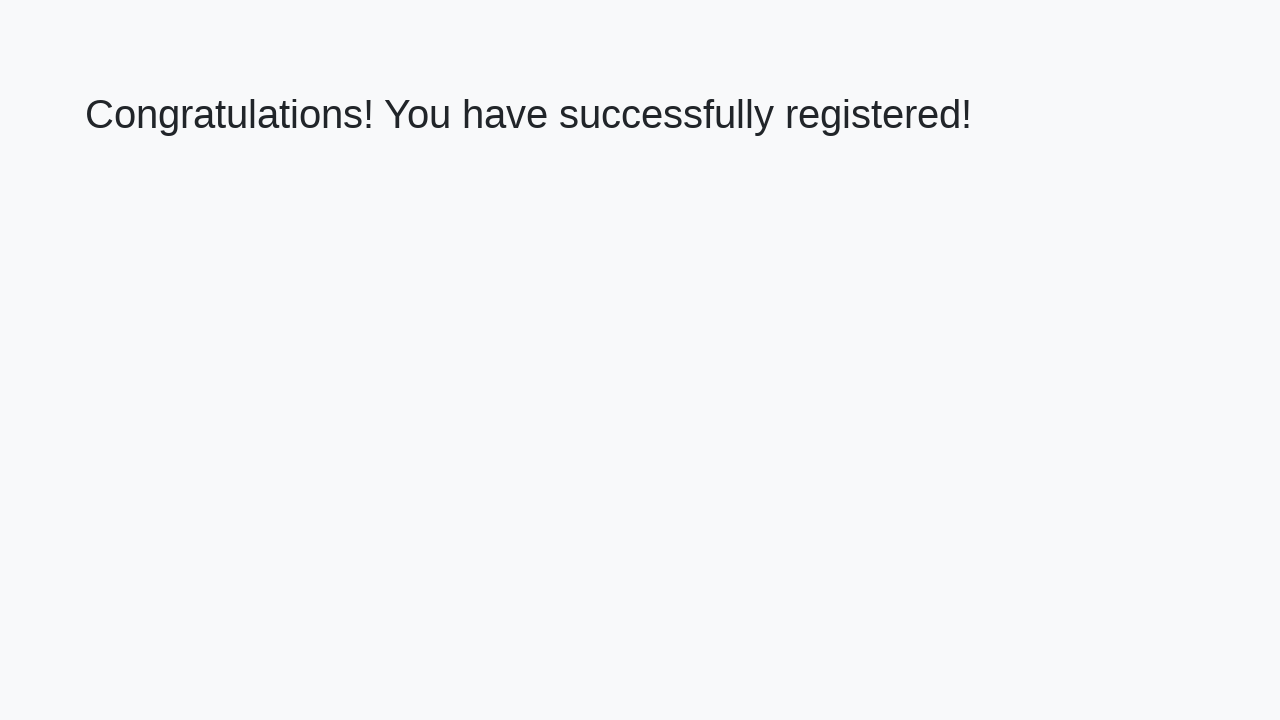